Tests multi-select dropdown by selecting multiple color options (Red, Blue, Green) simultaneously

Starting URL: https://testautomationpractice.blogspot.com/

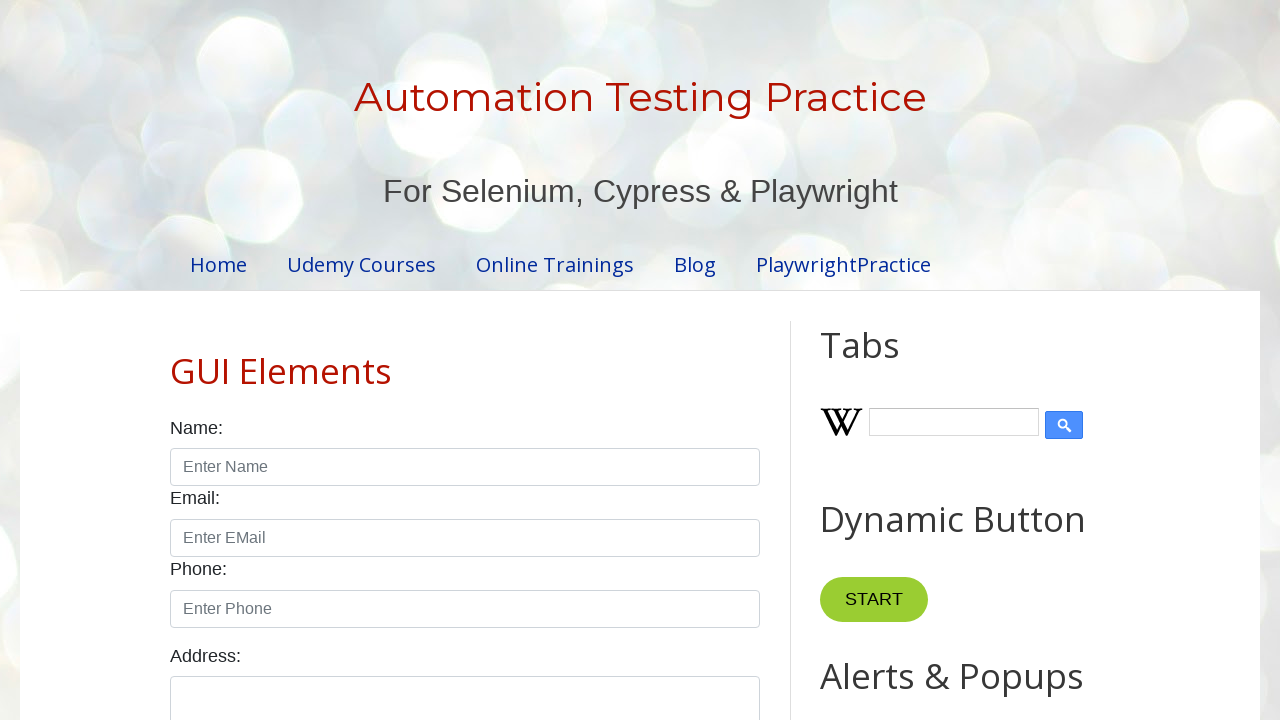

Navigated to test automation practice website
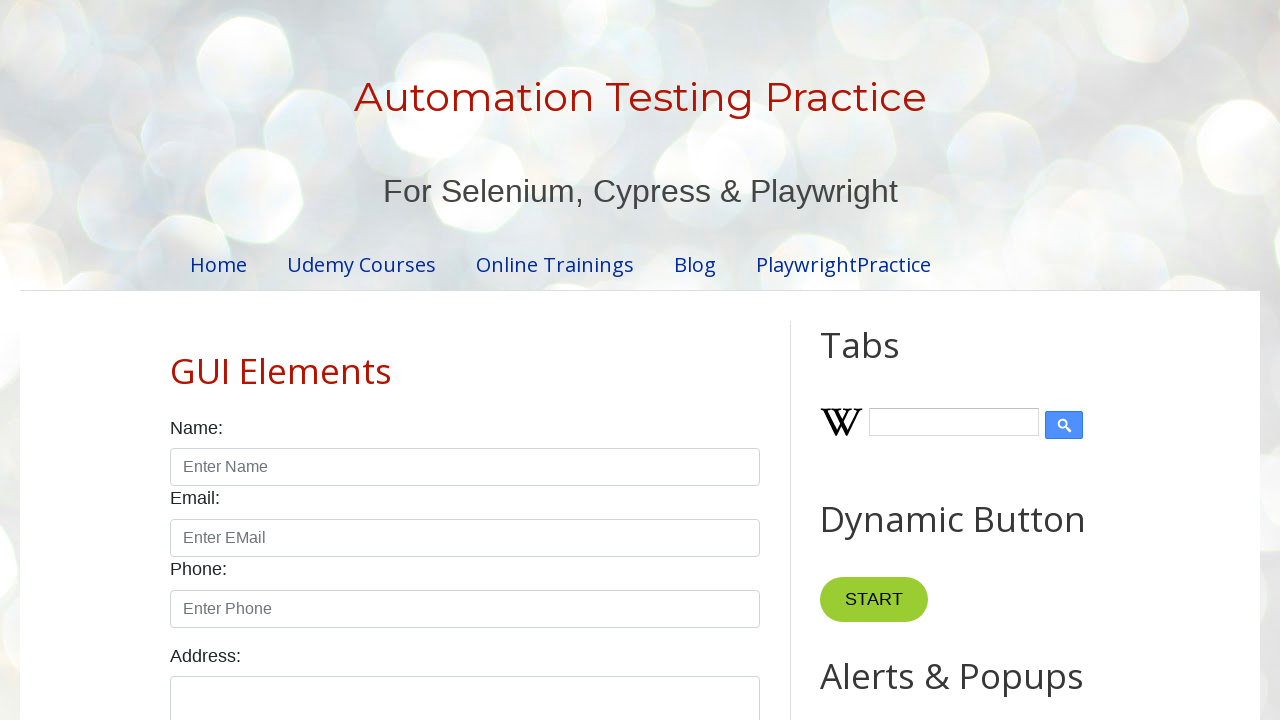

Selected multiple color options (Red, Blue, Green) from multi-select dropdown on #colors
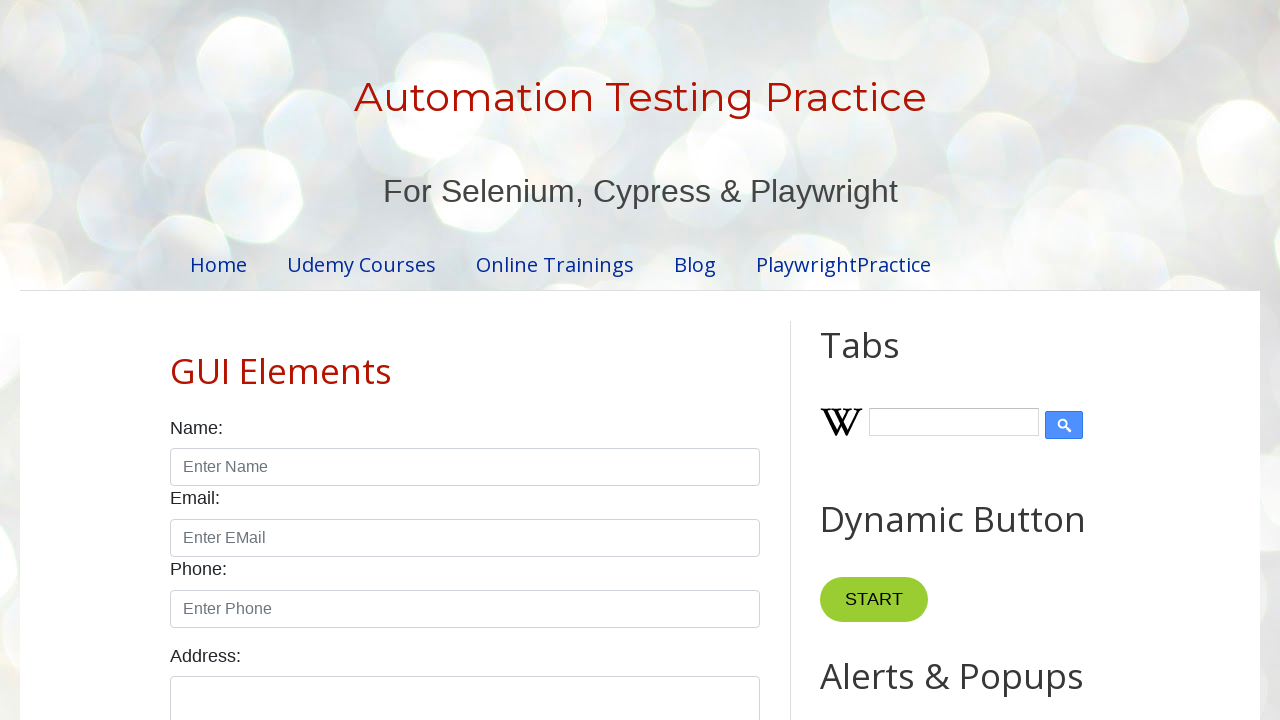

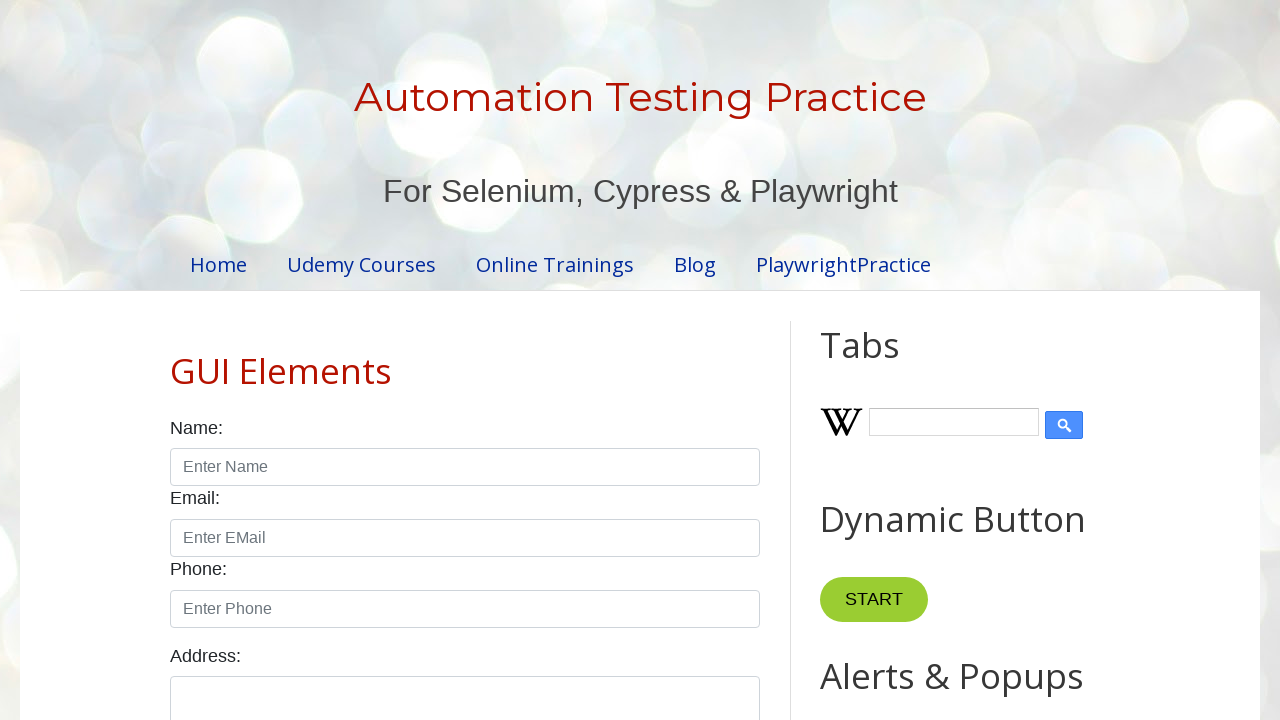